Verifies that pressing TAB navigates focus from username to password field.

Starting URL: https://radlisowski.github.io/login.html

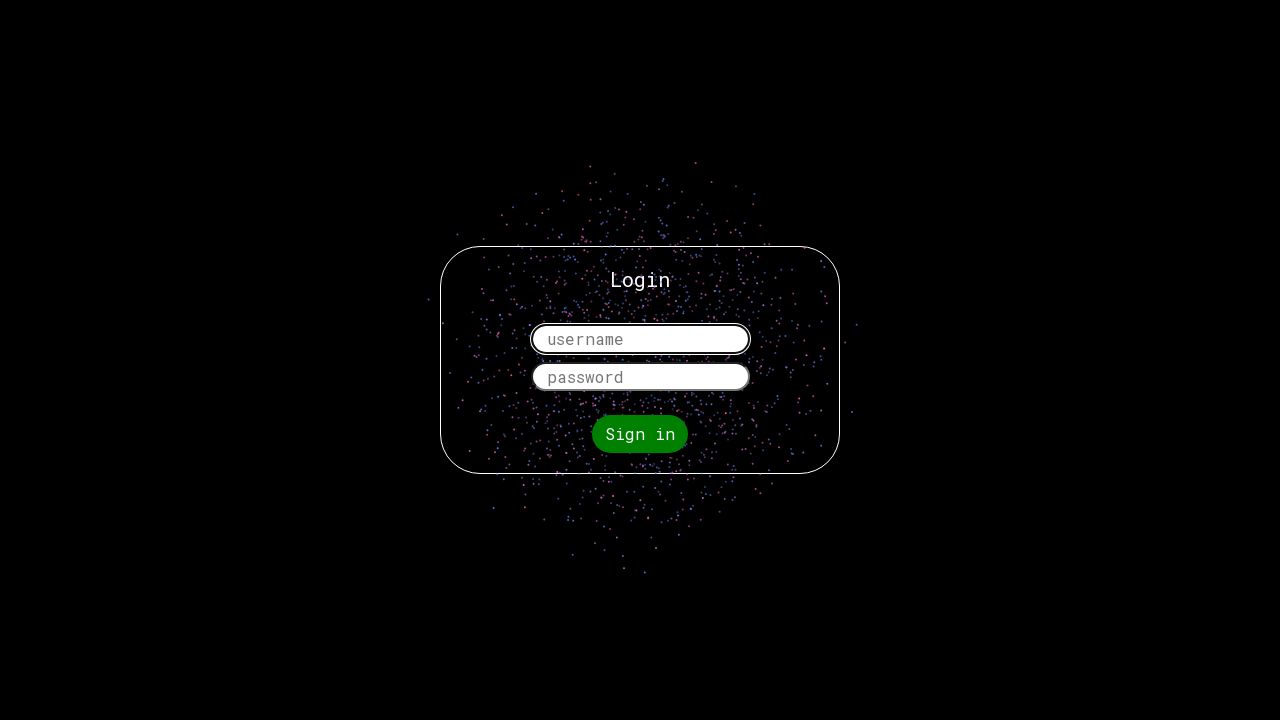

Page loaded and DOM content ready
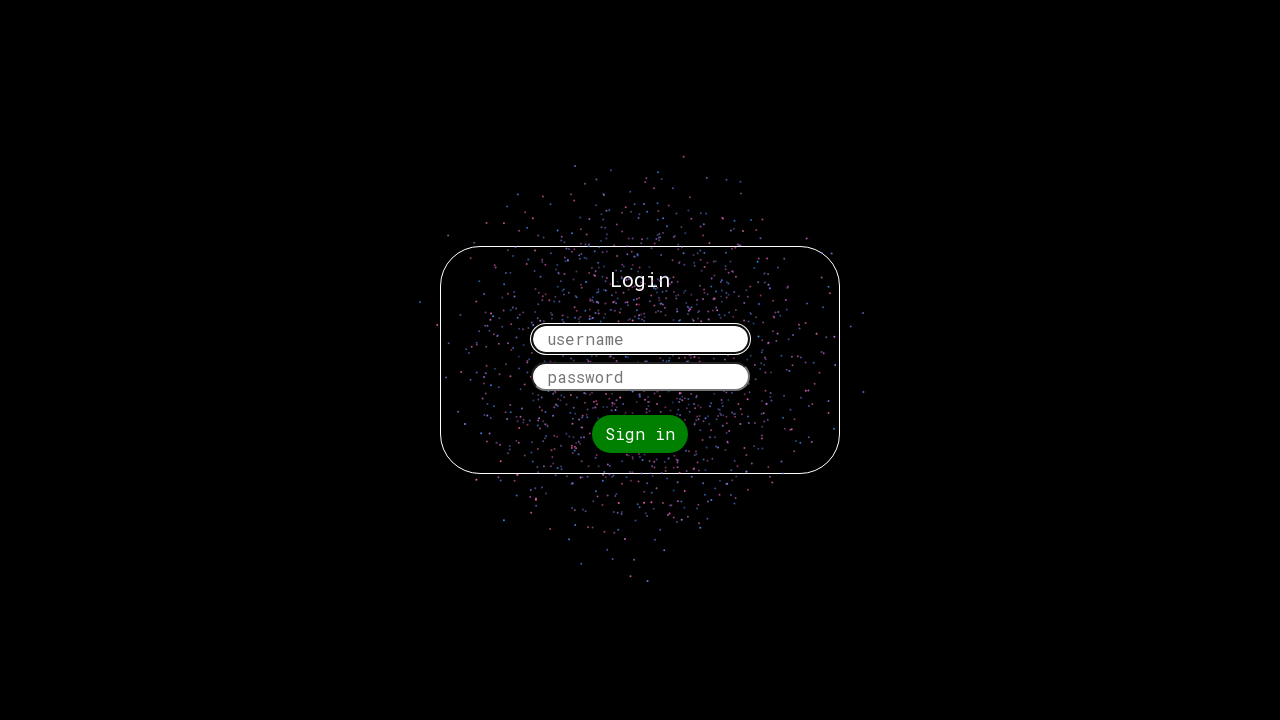

Pressed TAB key to navigate from username to password field
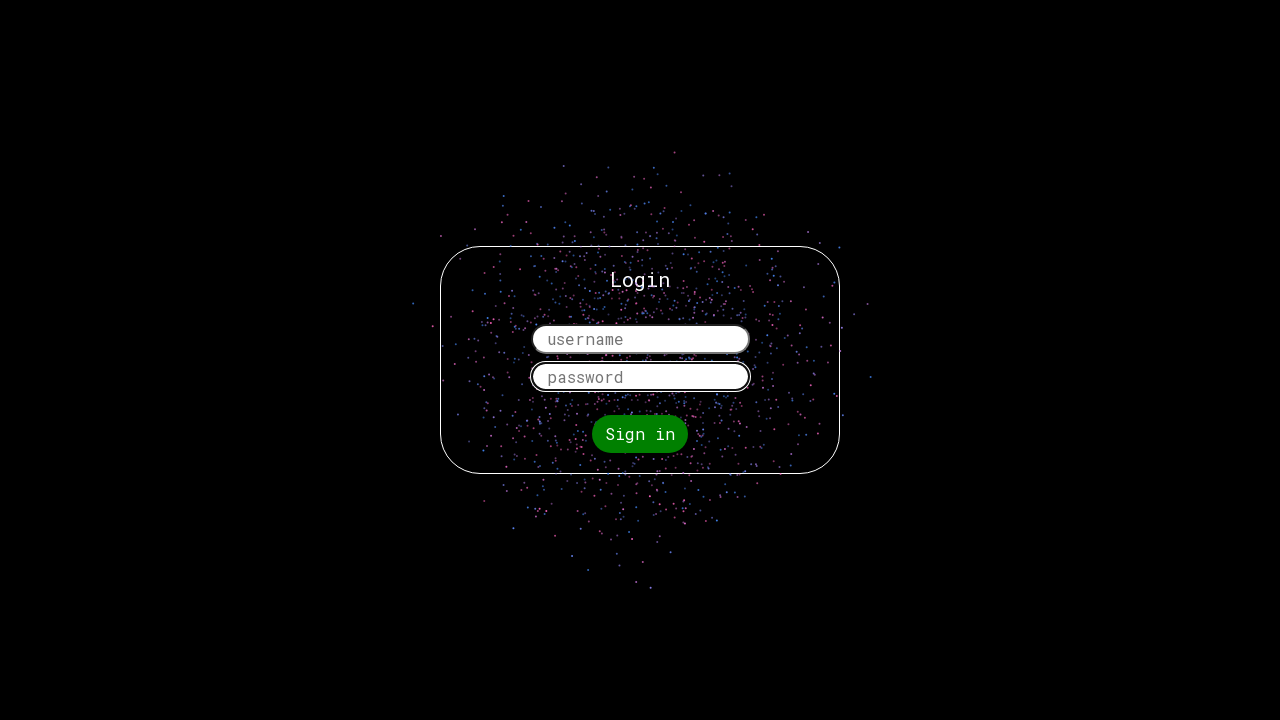

Typed 'tabNavTest' into the focused password field
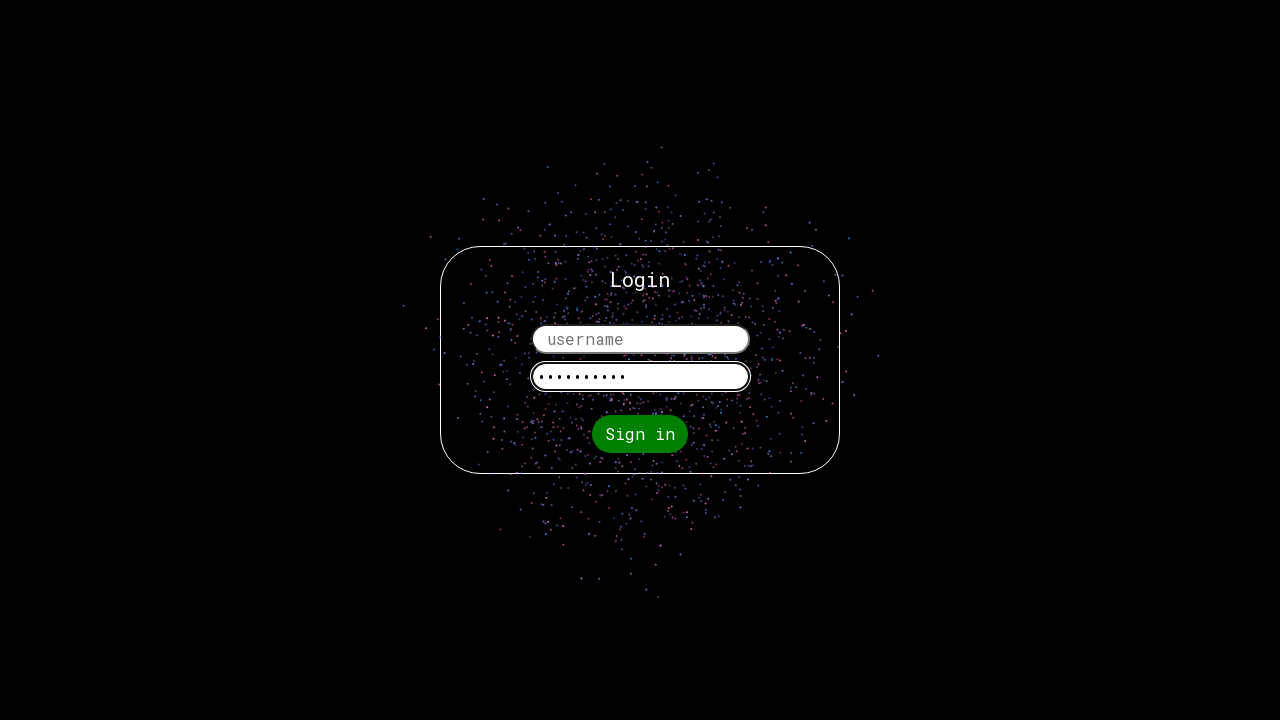

Retrieved input value from password field
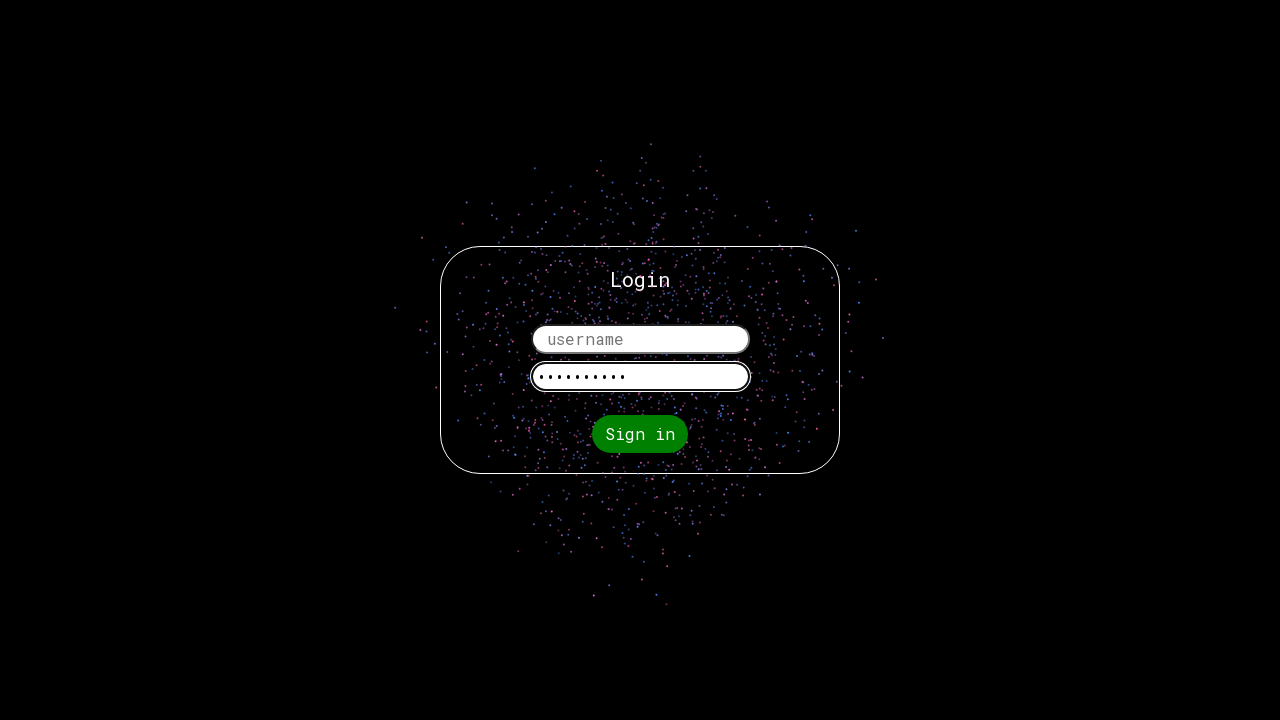

Verified password field contains 'tabNavTest' — TAB navigation successful
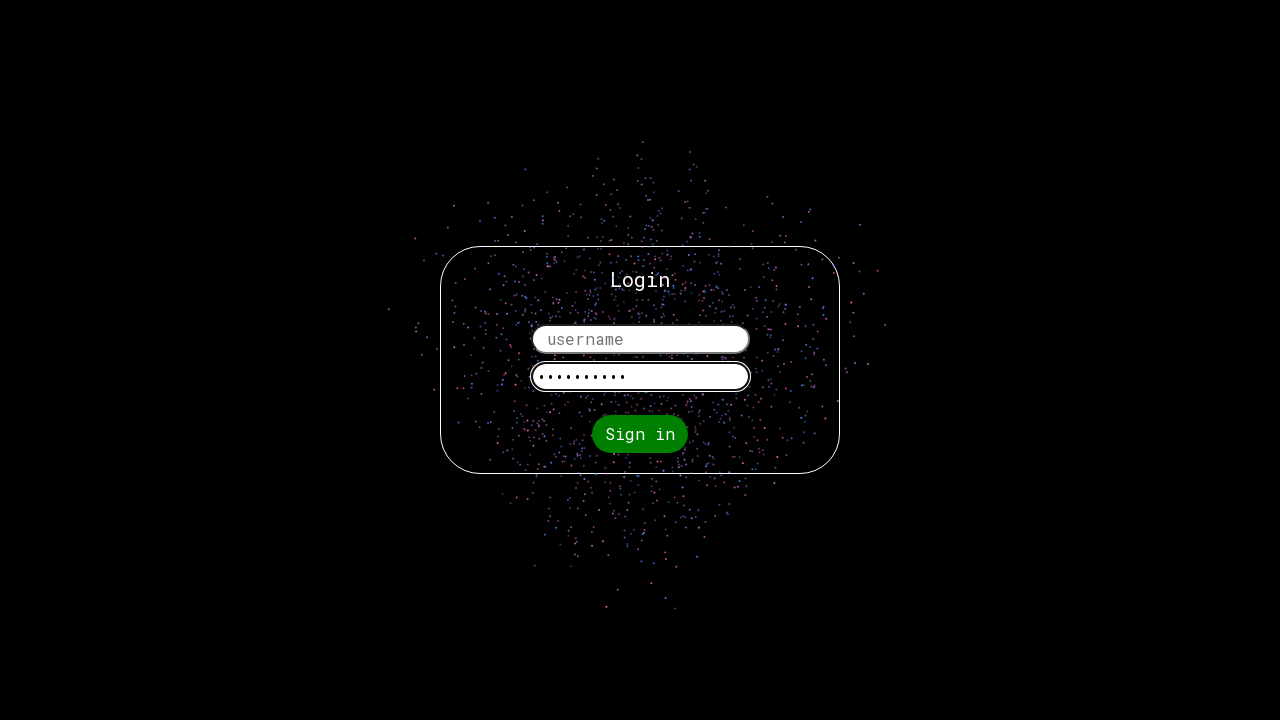

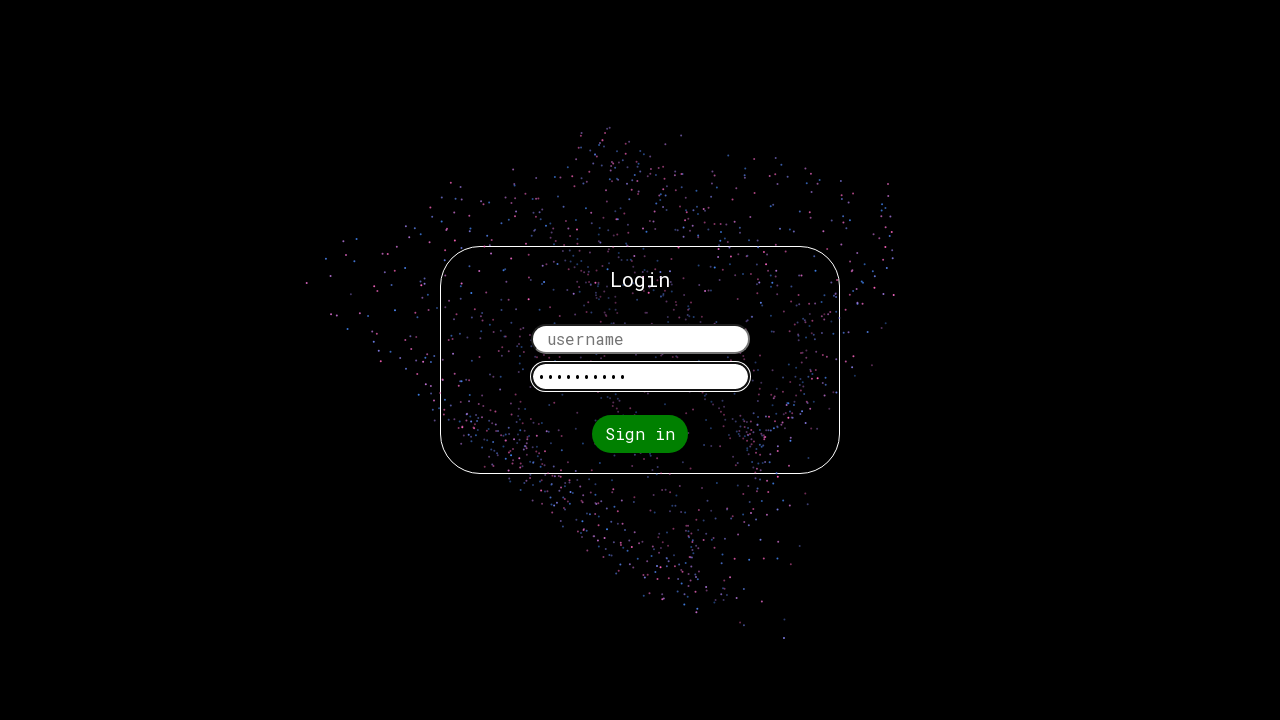